Tests multi-window handling by opening a new window, navigating to a different page, extracting a course name, switching back to the original window, and filling a form field with the extracted text

Starting URL: https://rahulshettyacademy.com/angularpractice/

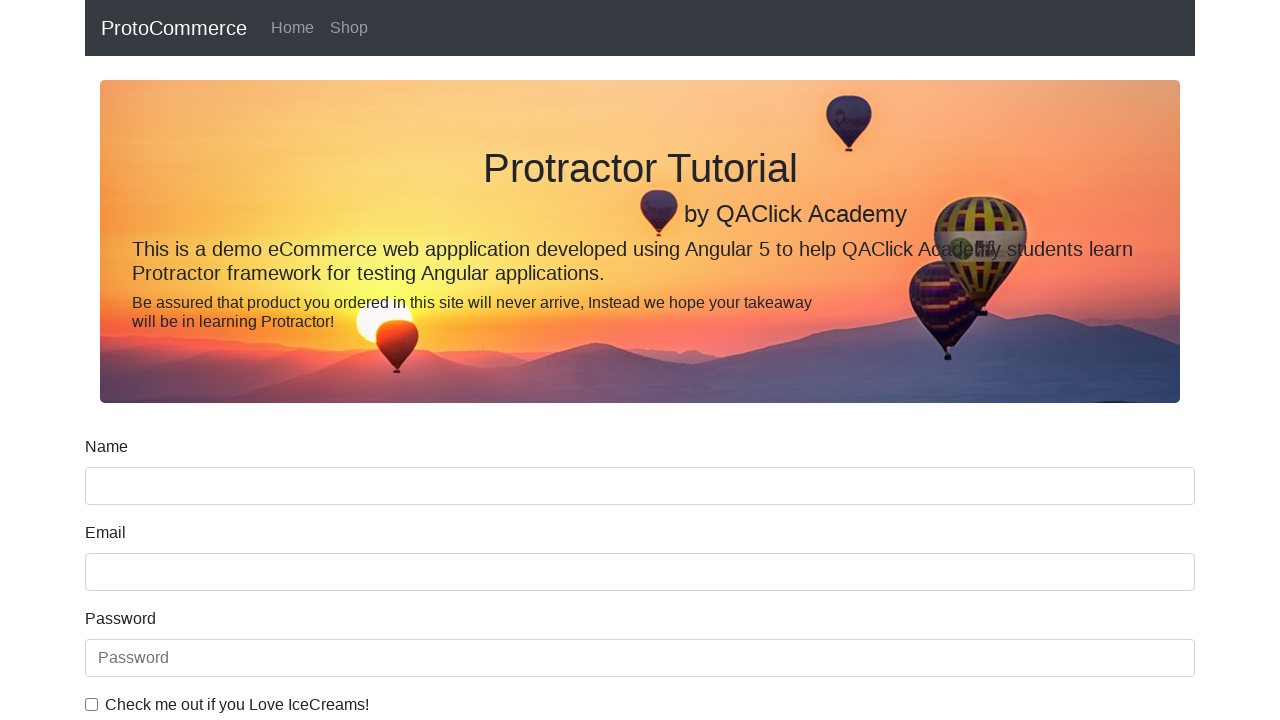

Opened a new window/tab
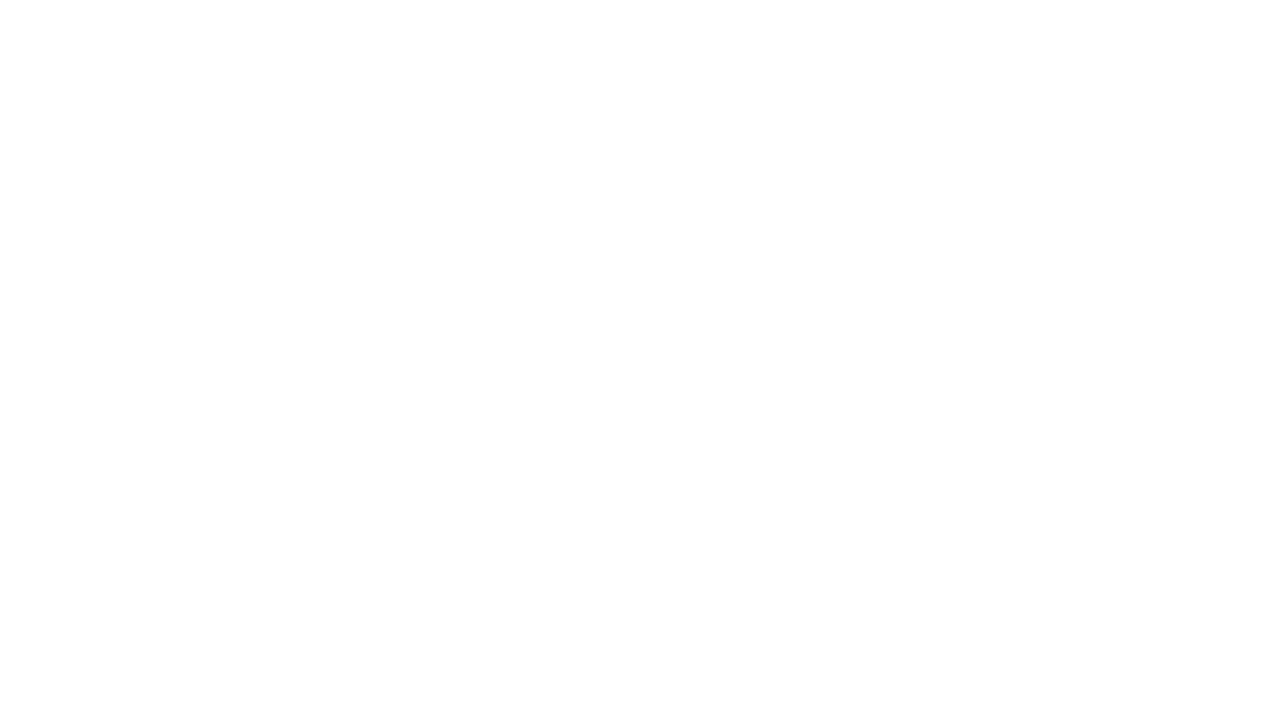

Navigated to https://rahulshettyacademy.com/ in new window
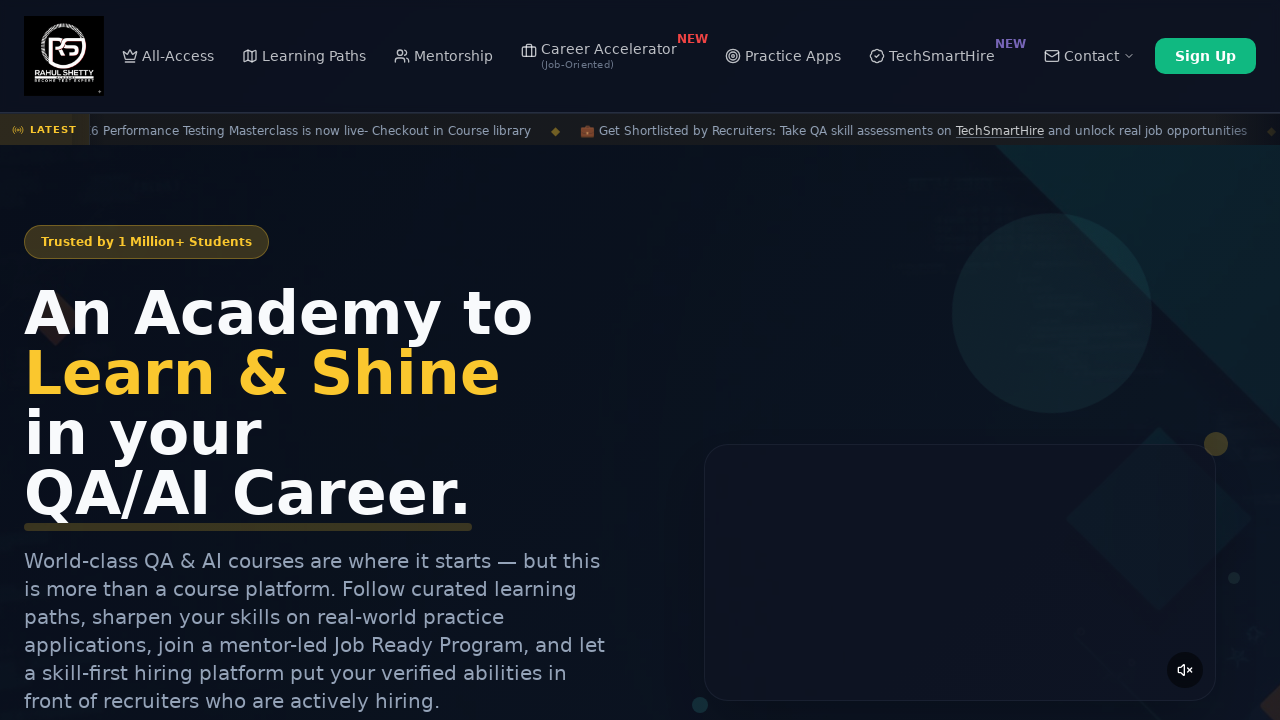

Located all course links in new window
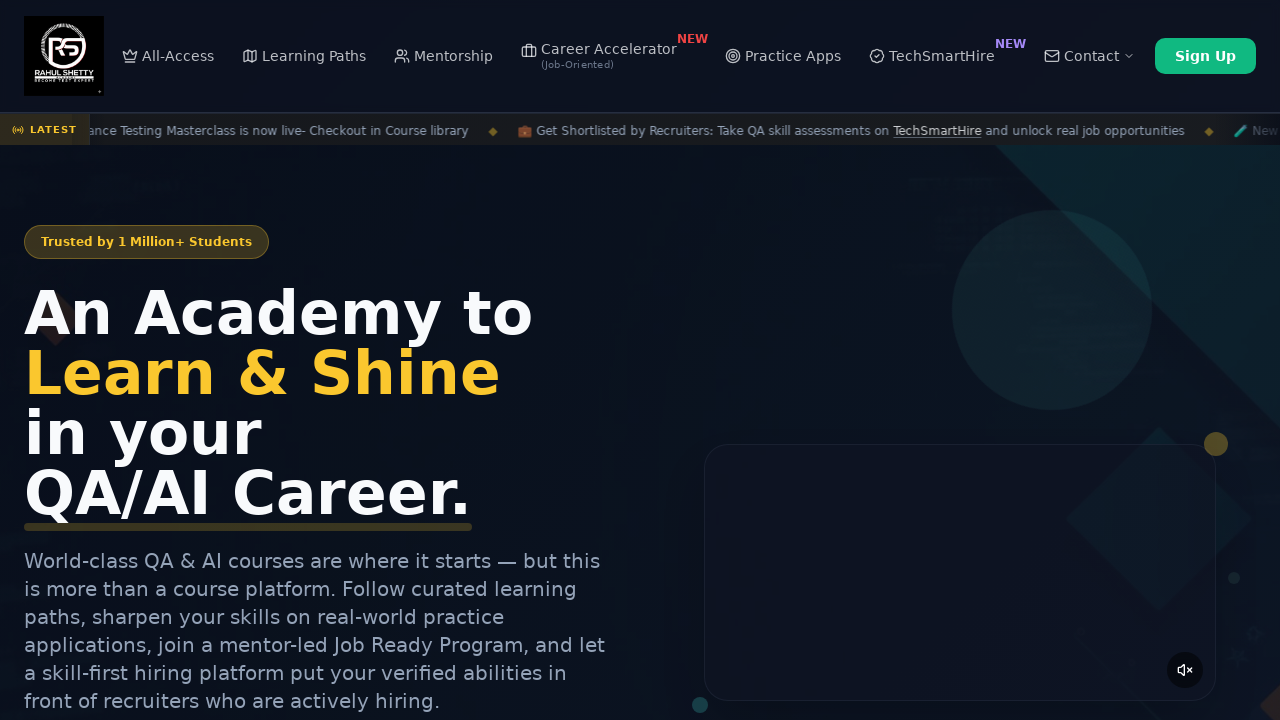

Extracted course name from second link: Playwright Testing
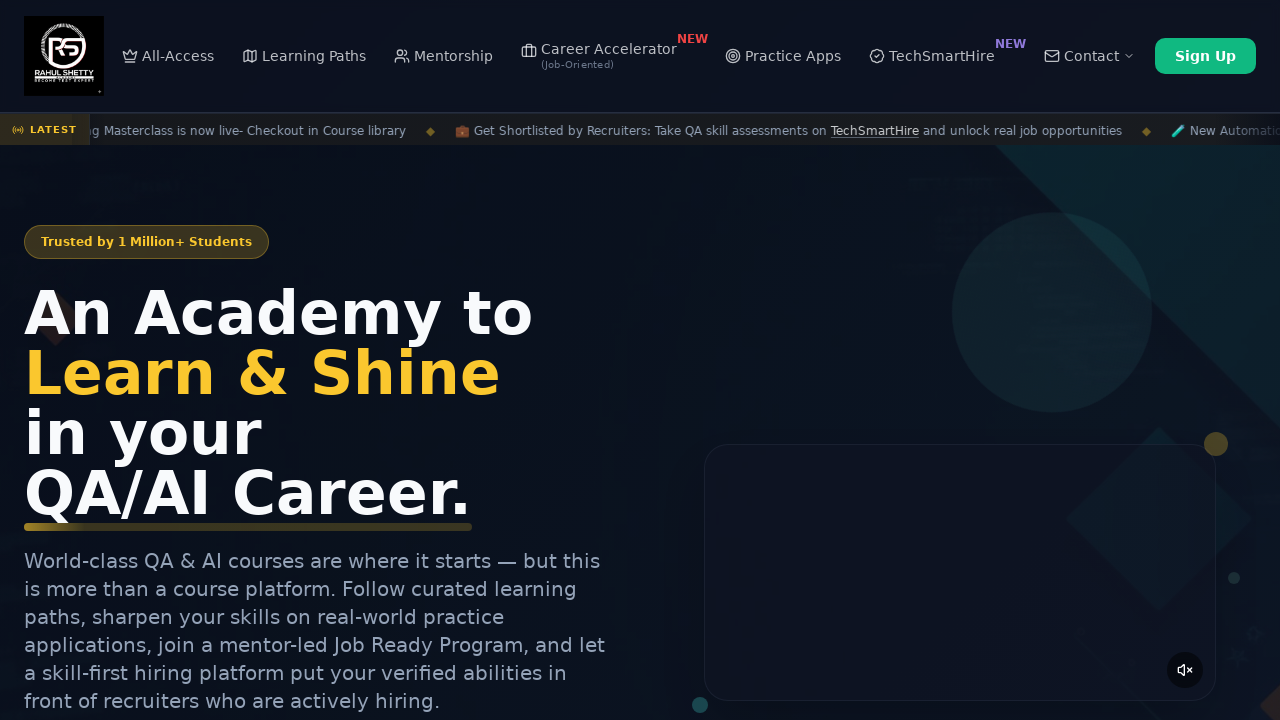

Switched back to original window
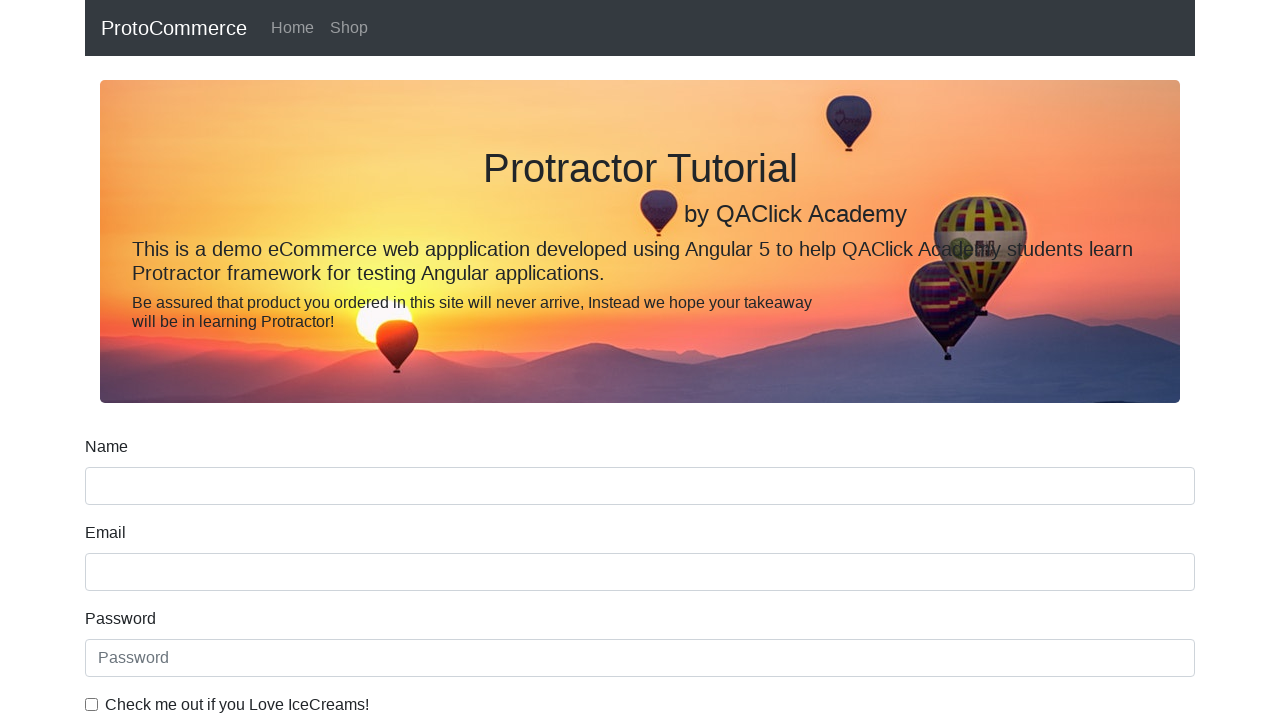

Filled name field with extracted course name: Playwright Testing on [name='name']
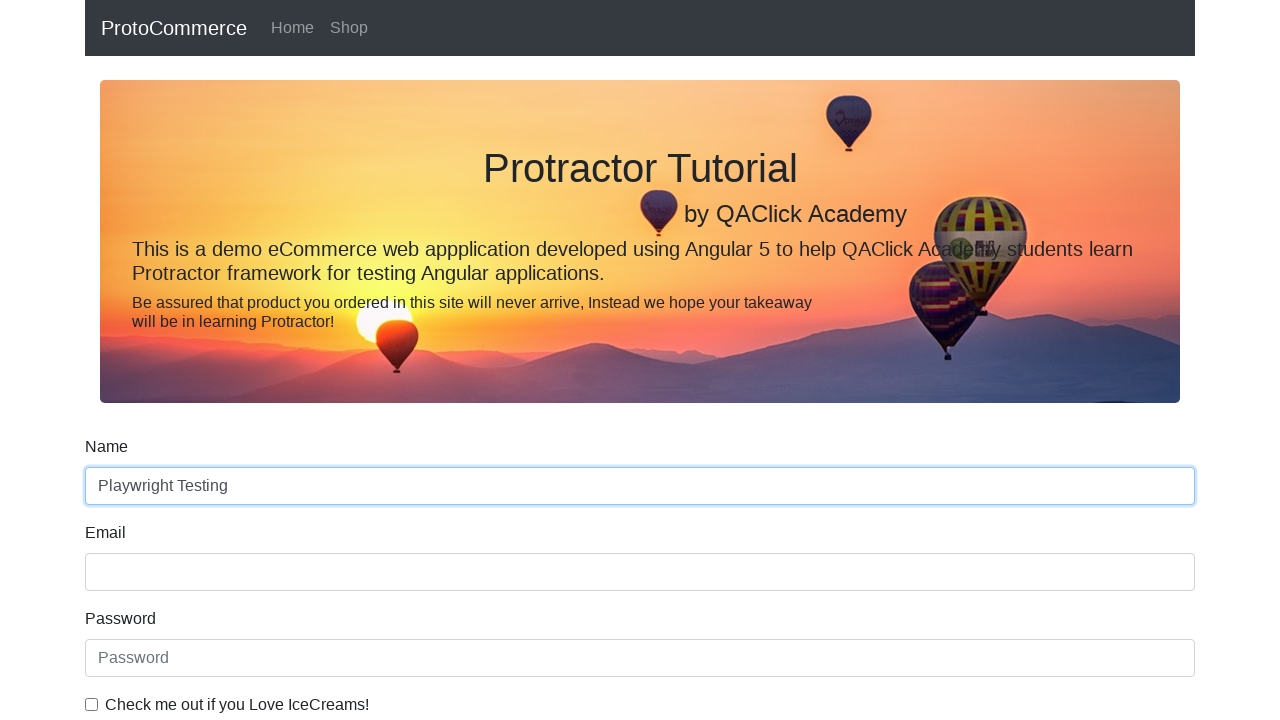

Waited 500ms for form fill action to complete
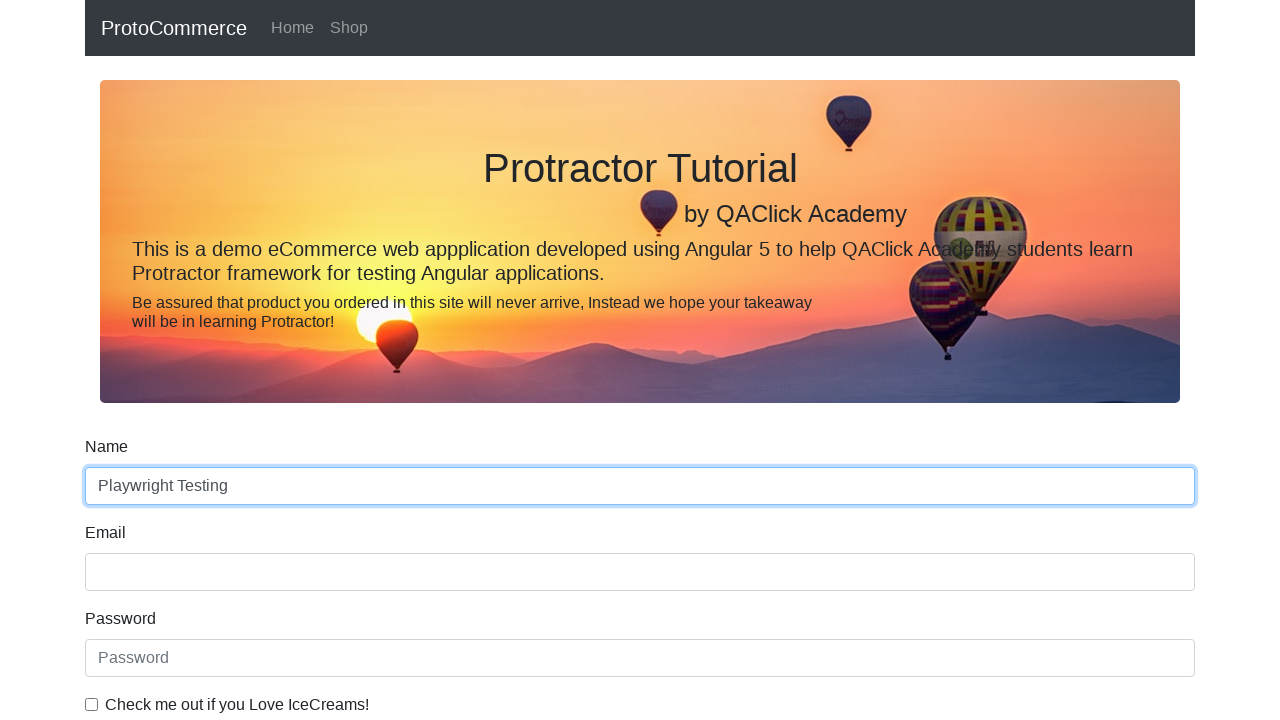

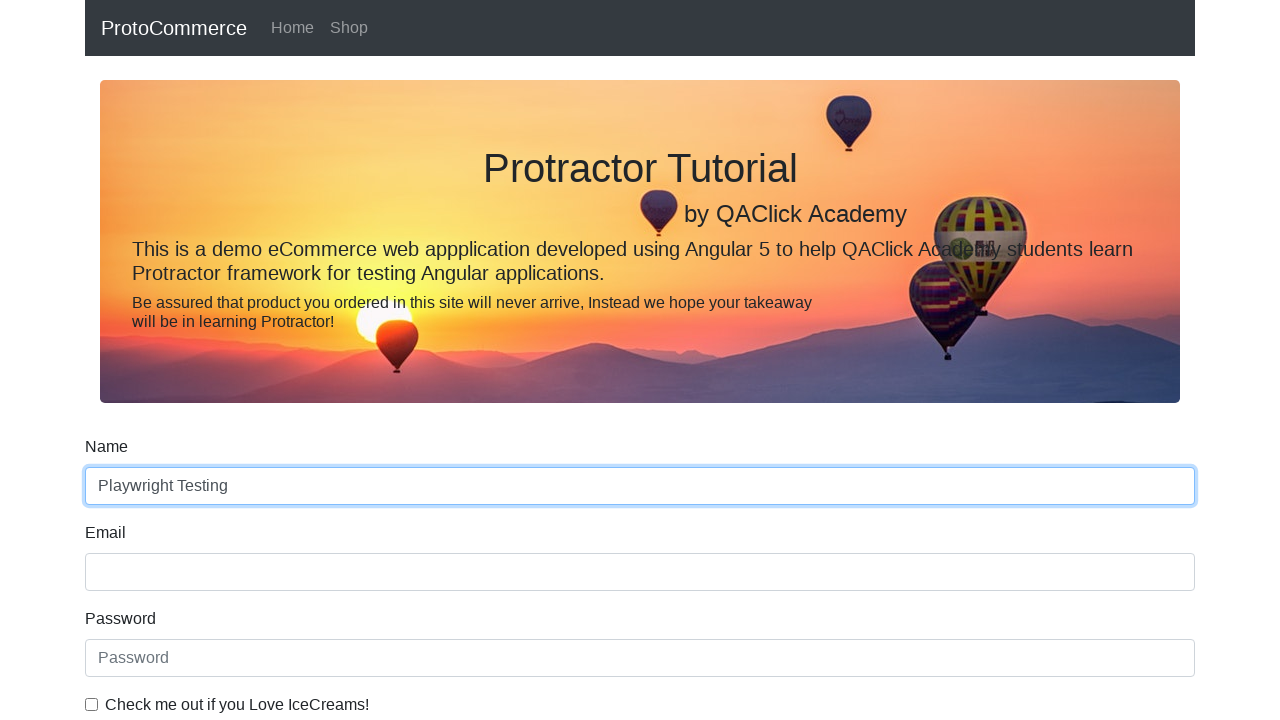